Tests page scrolling functionality by scrolling down and to the right, then scrolling back up and to the left using JavaScript execution

Starting URL: https://www.guru99.com/

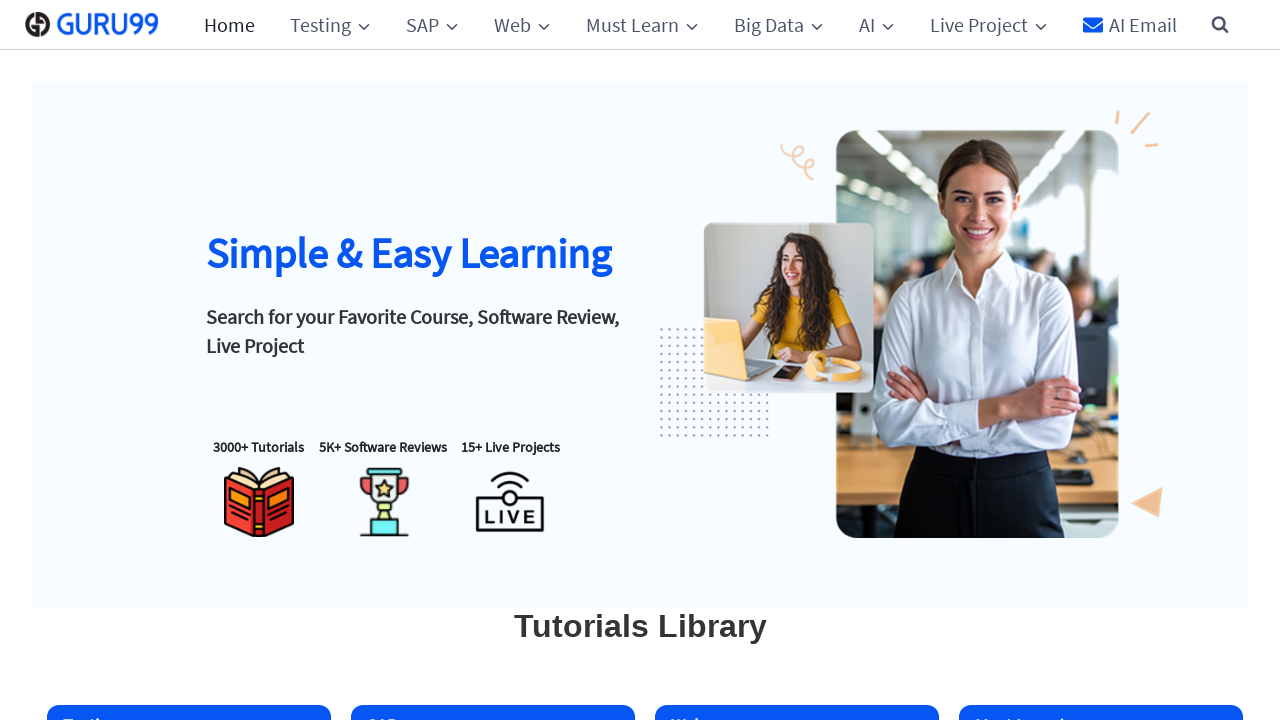

Scrolled down 1000px and right 500px using JavaScript
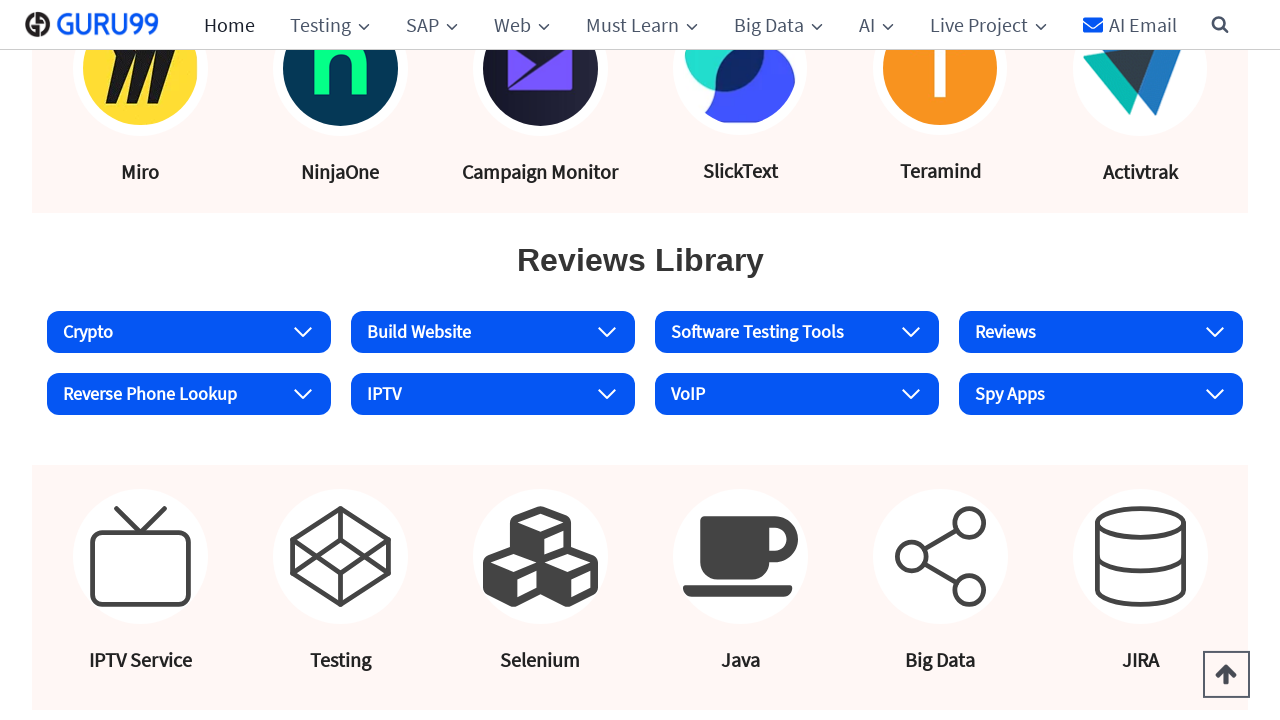

Waited 2 seconds to observe scroll position
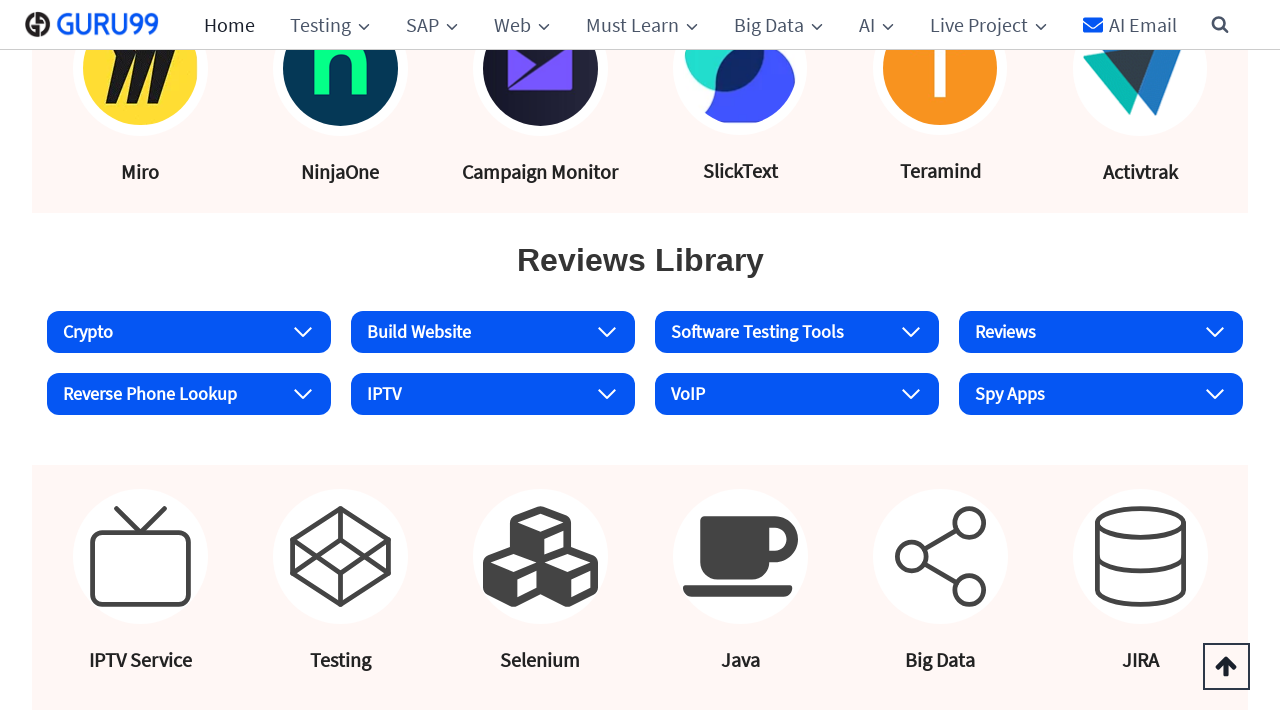

Scrolled up 500px and left 200px using JavaScript
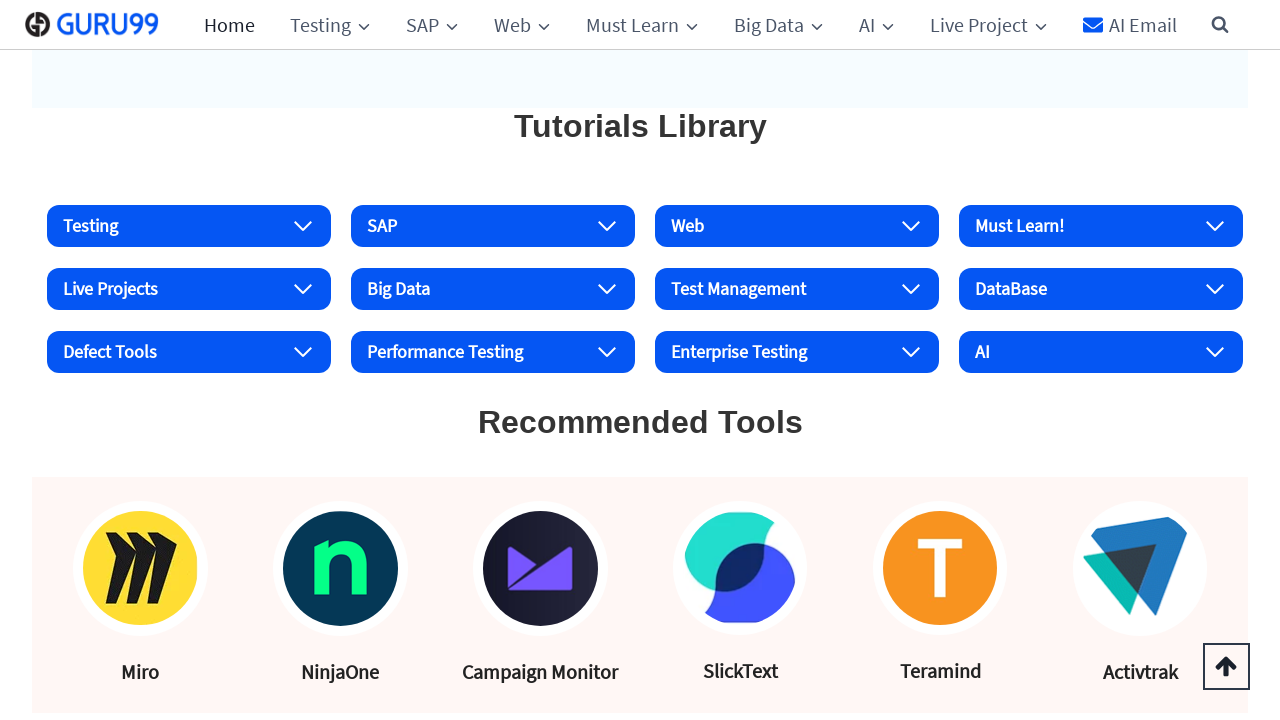

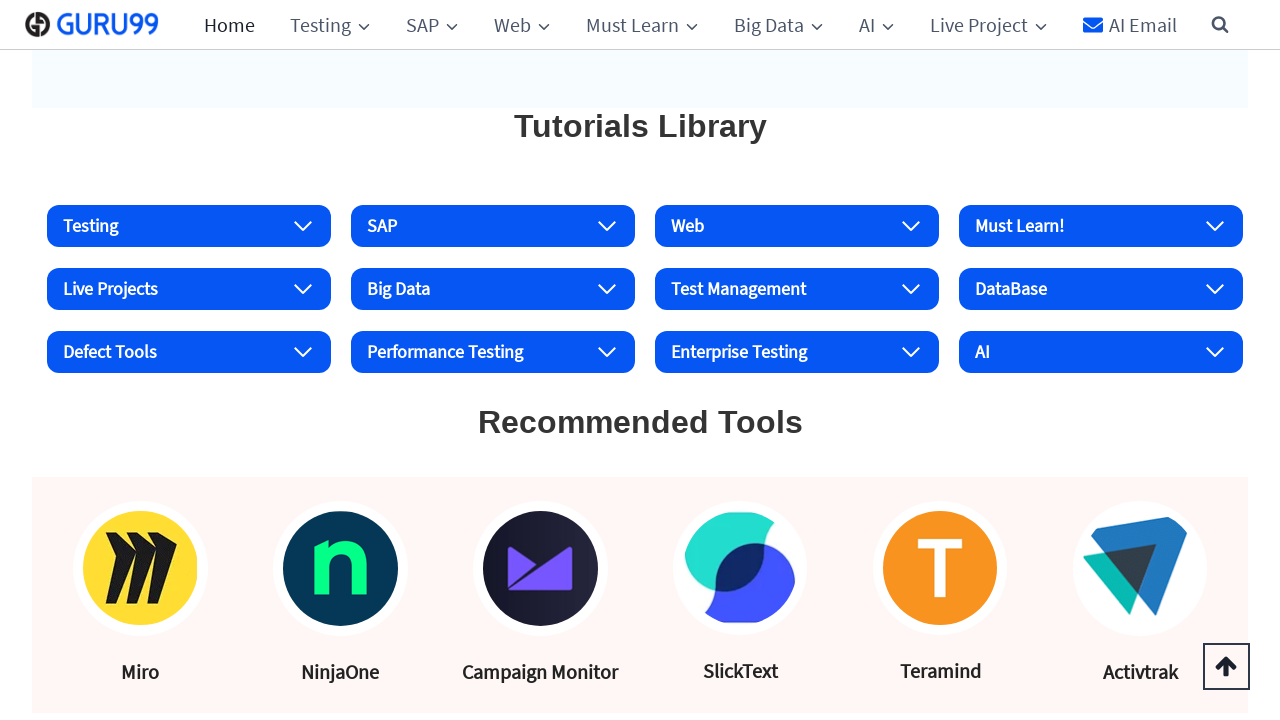